Tests right-click context menu functionality by performing a context click on an element and interacting with the menu that appears

Starting URL: http://swisnl.github.io/jQuery-contextMenu/demo.html

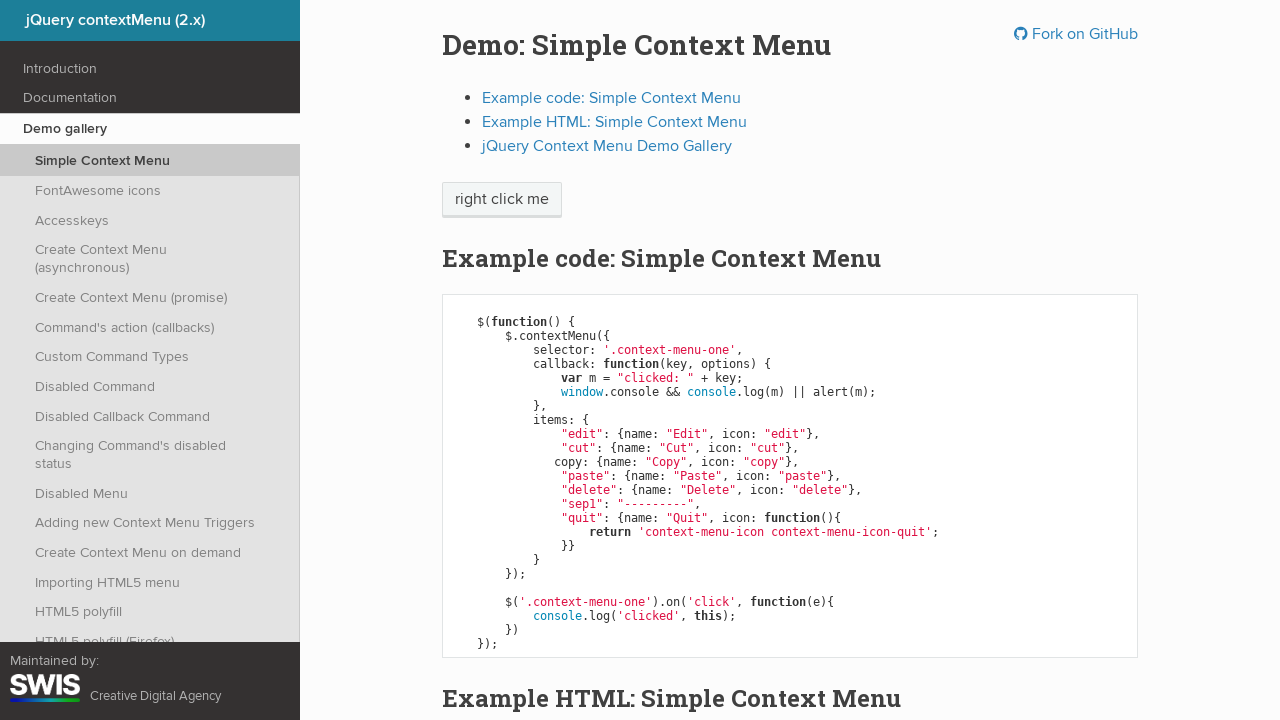

Located element for right-click at xpath=/html/body/div/section/div/div/div/p/span
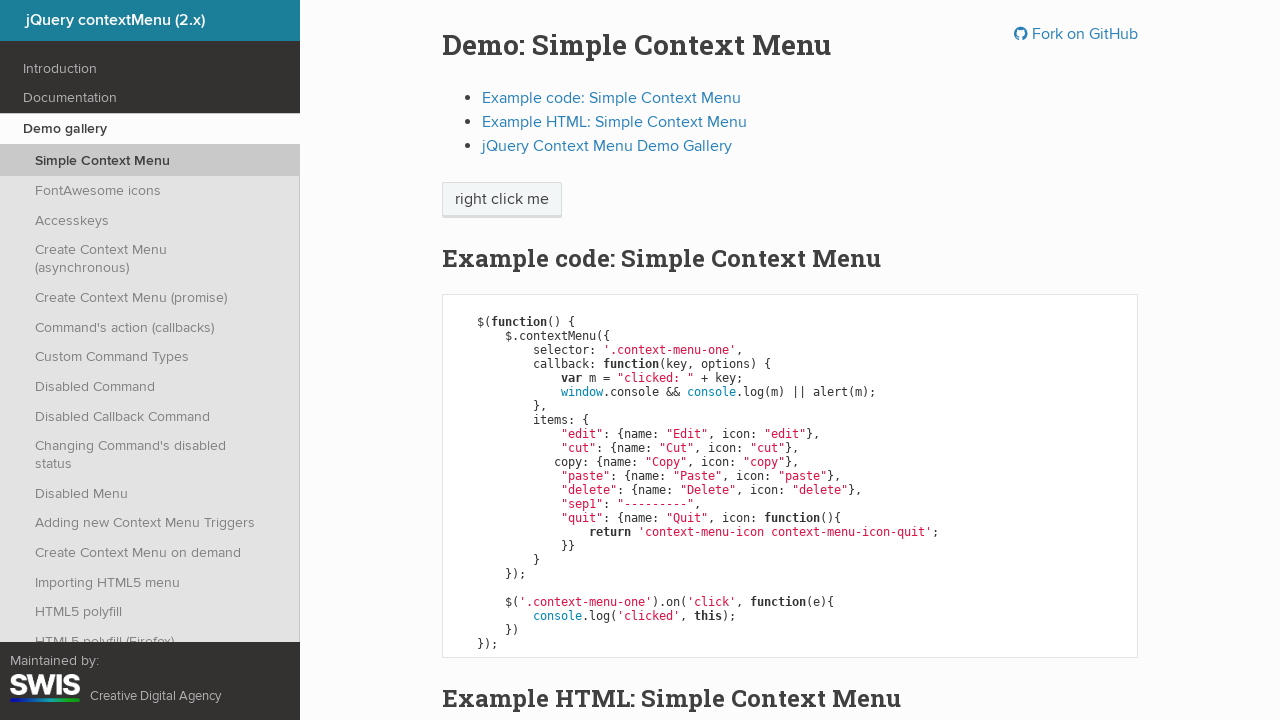

Performed right-click on the element to open context menu at (502, 200) on xpath=/html/body/div/section/div/div/div/p/span
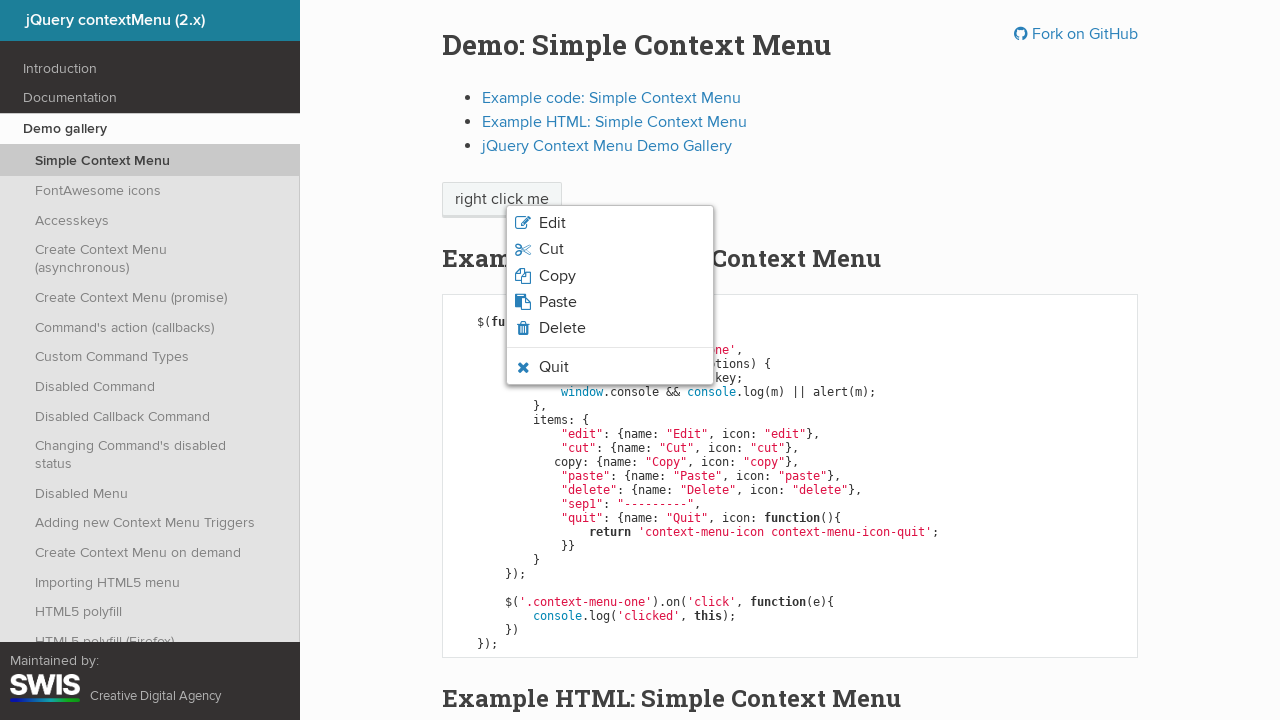

Pressed 'W' key to navigate context menu
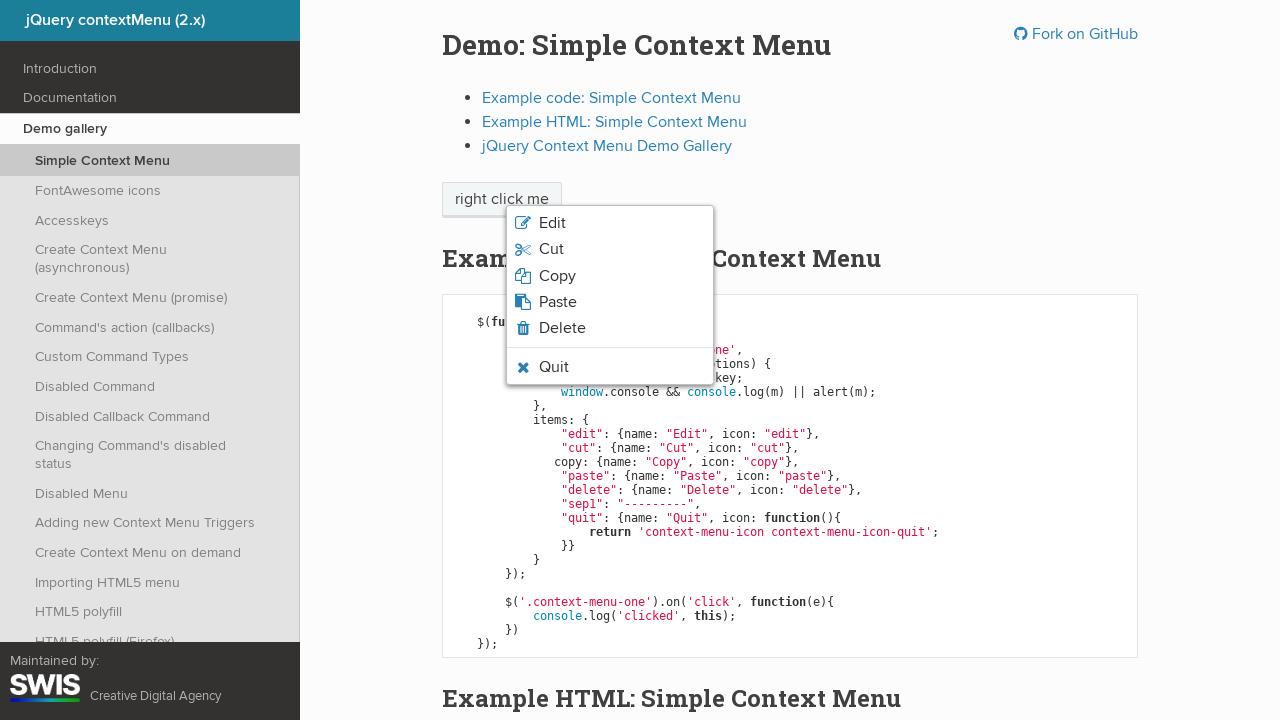

Clicked on the quit option (7th item) in the context menu at (610, 367) on xpath=/html/body/ul/li[7]
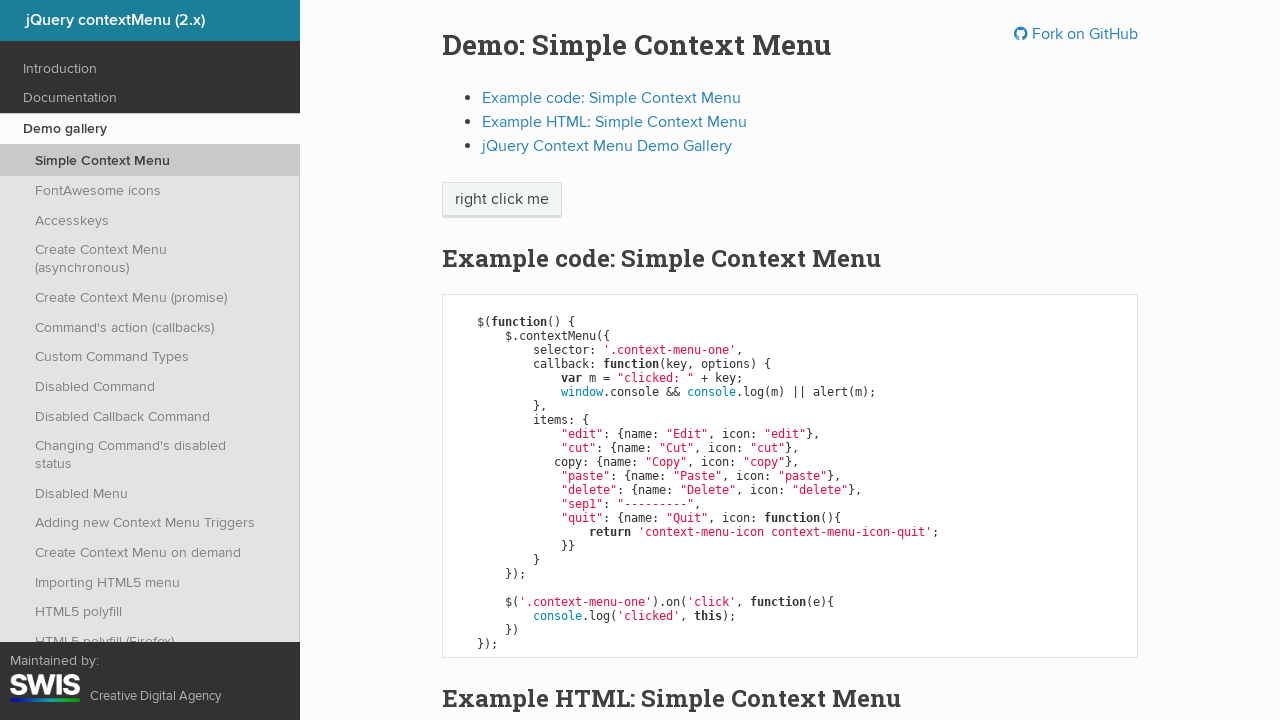

Registered dialog handler to accept alert dialogs
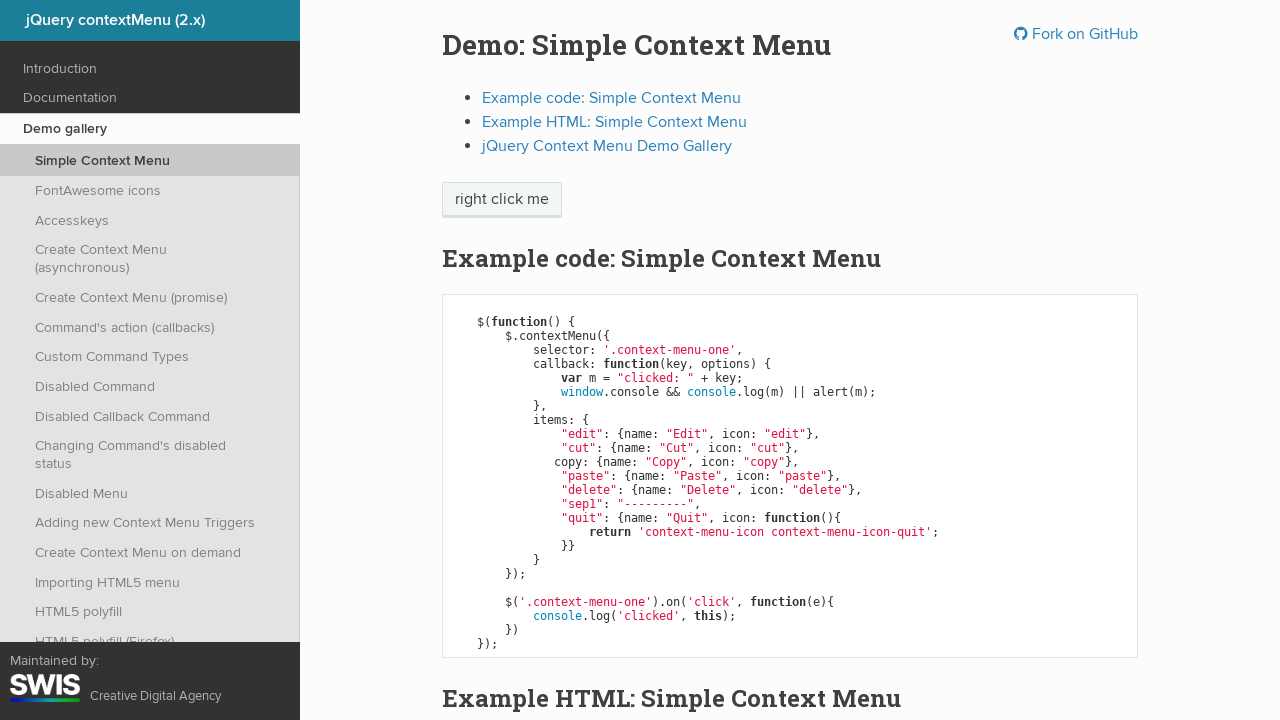

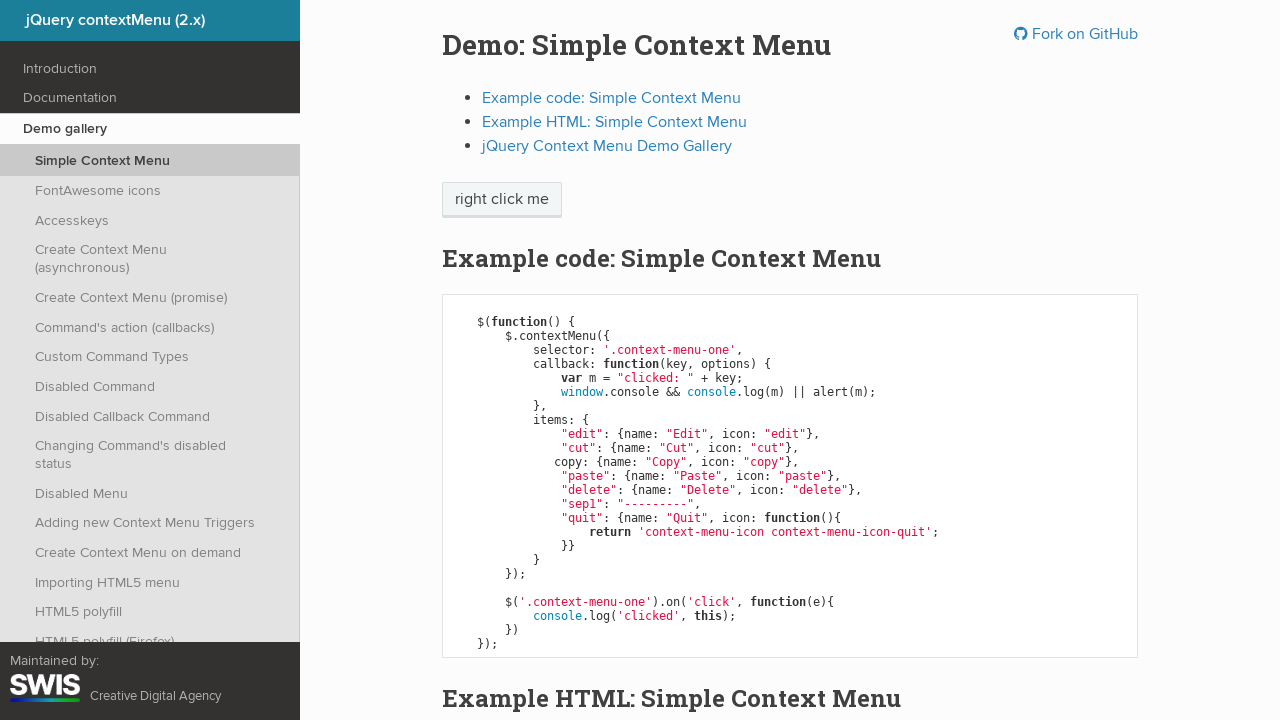